Tests keyboard actions by typing text sequentially into a textarea, selecting all text with Ctrl+A, and then deleting it with Backspace

Starting URL: https://textbox.johnjago.com/

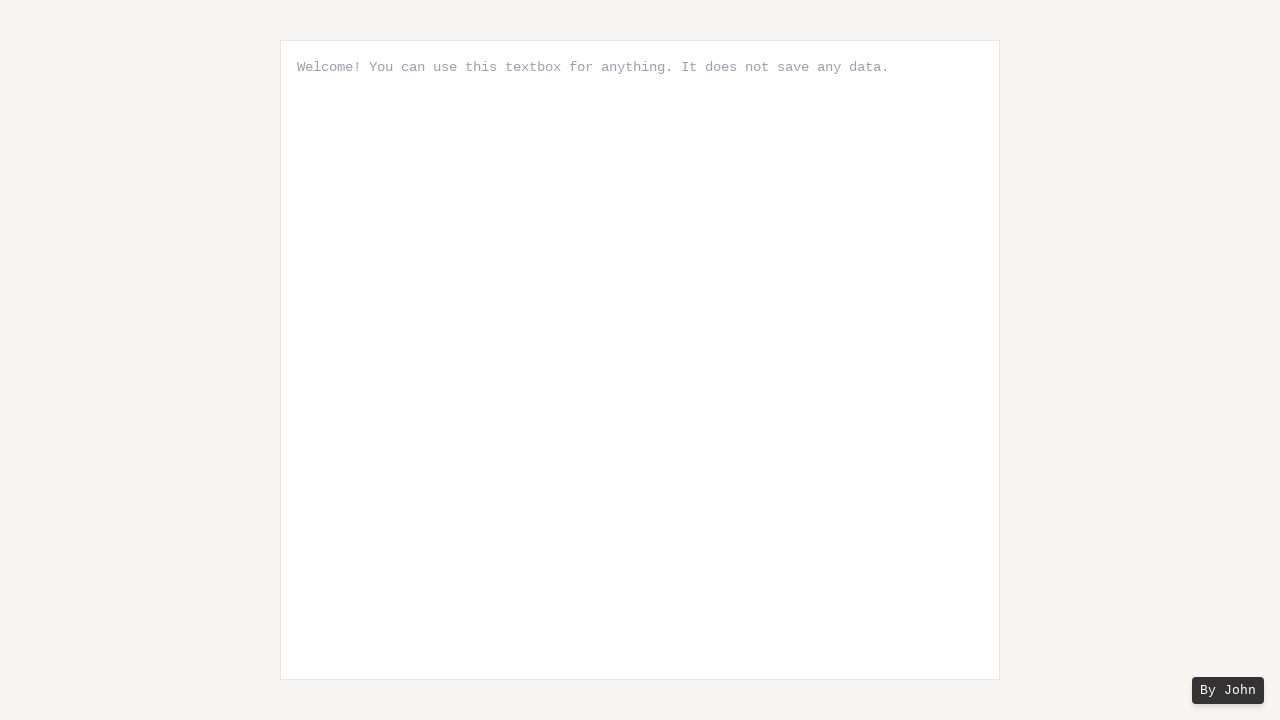

Typed 'JP MORGAN' sequentially into textarea with 100ms delay between characters
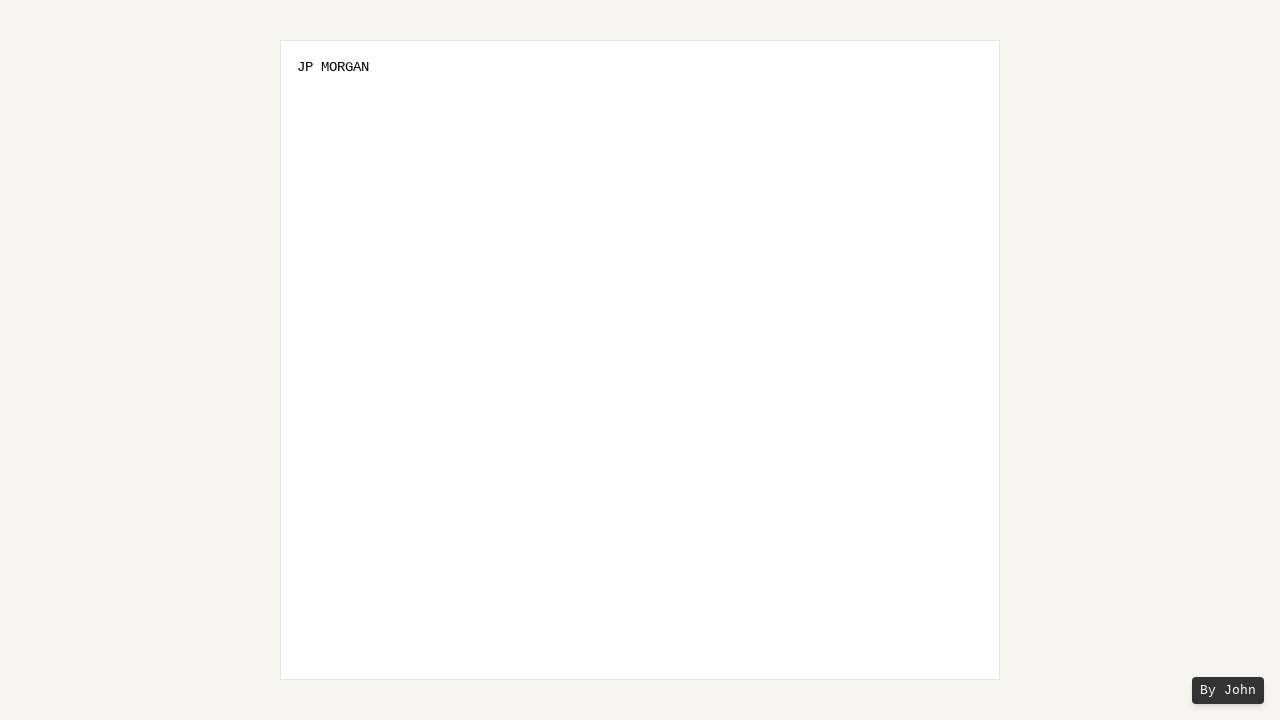

Selected all text in textarea using Ctrl+A on xpath=//textarea
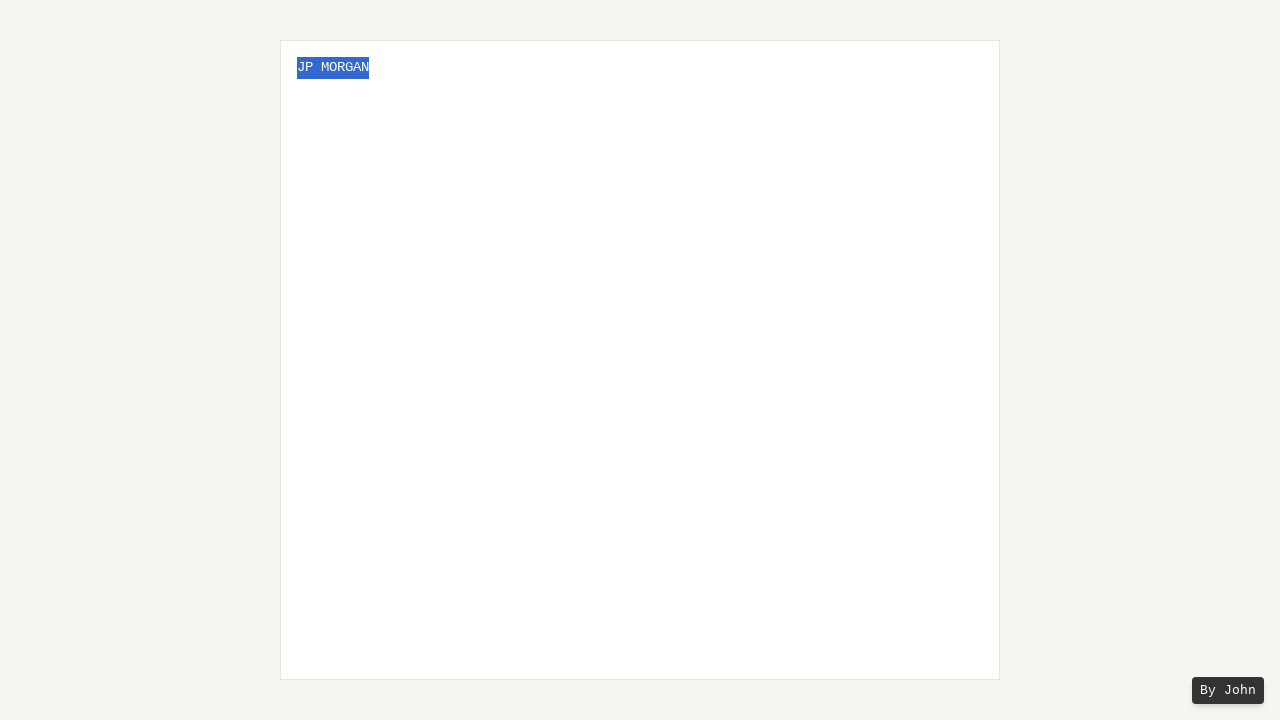

Deleted all selected text using Backspace on xpath=//textarea
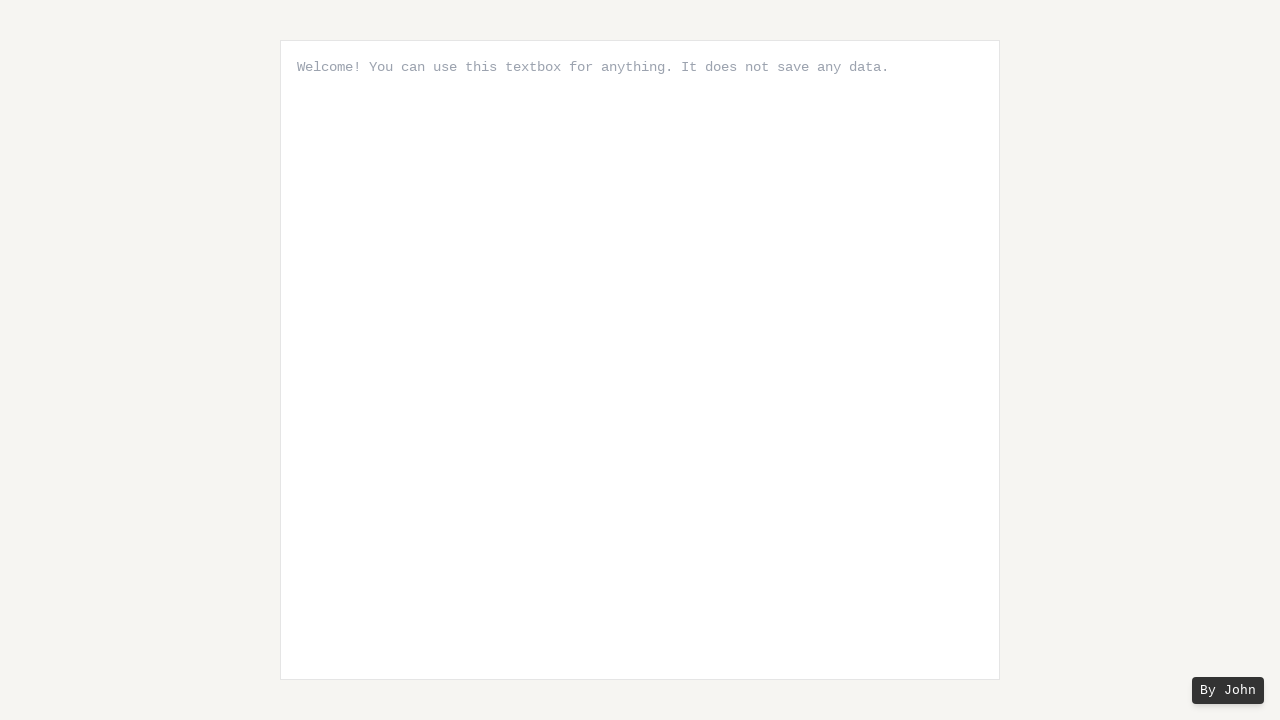

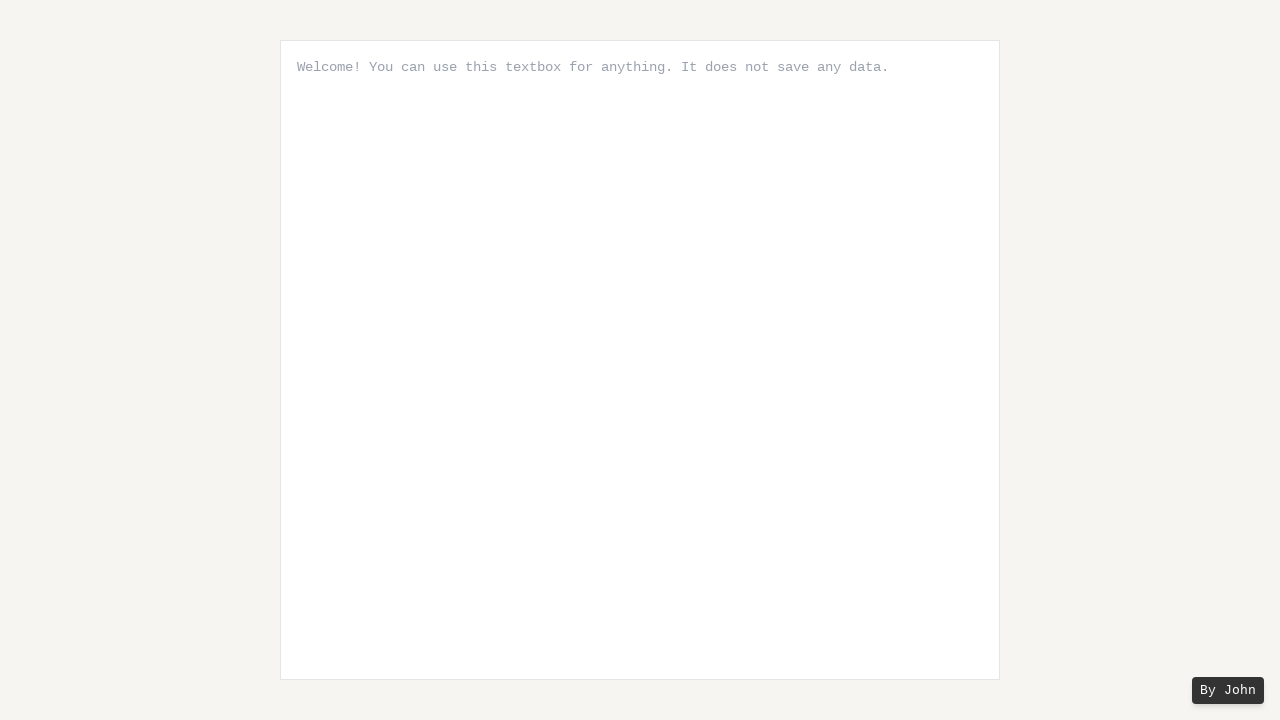